Navigates to Tech With Tim website and verifies the page loads successfully by checking the page title

Starting URL: https://techwithtim.net

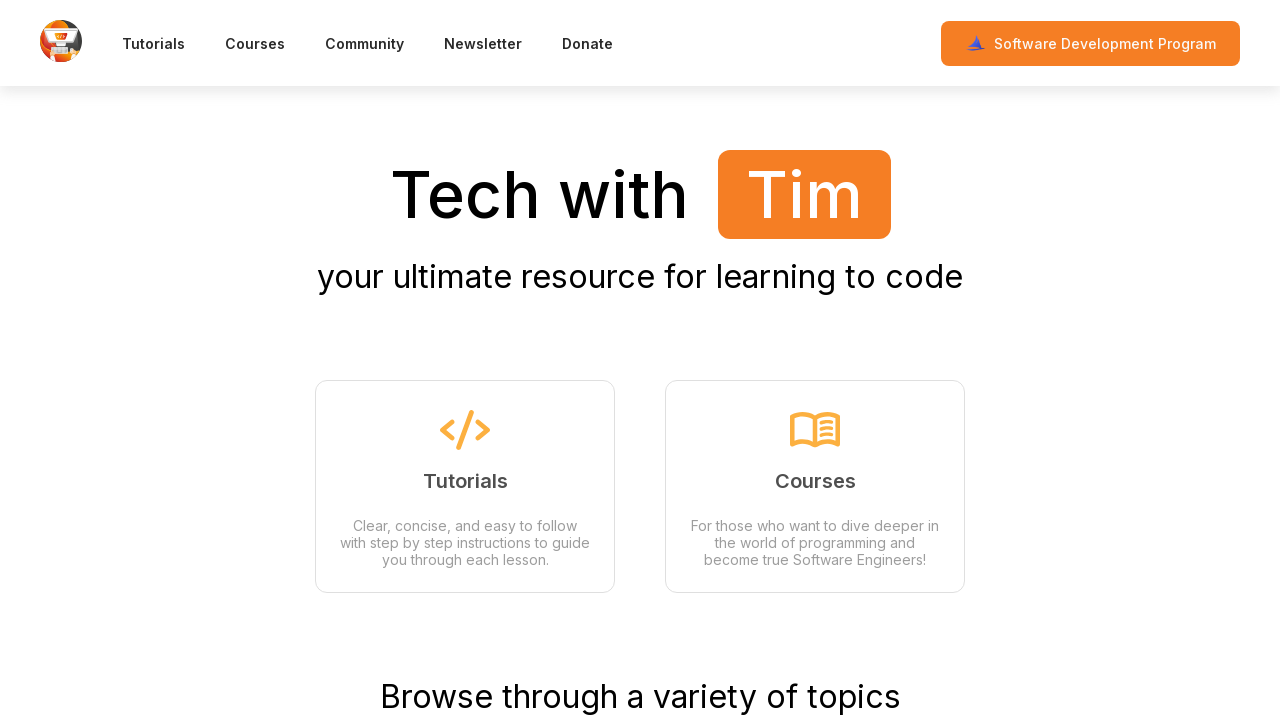

Waited for page DOM content to load
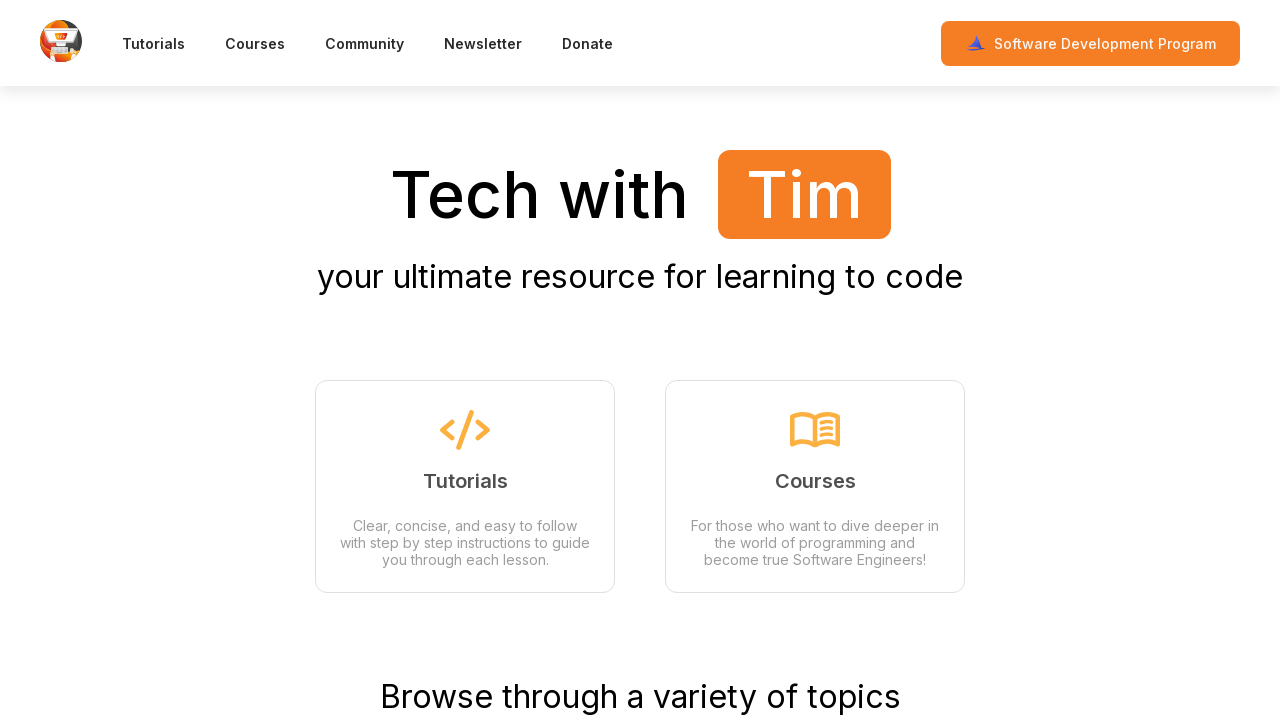

Verified page title is not empty
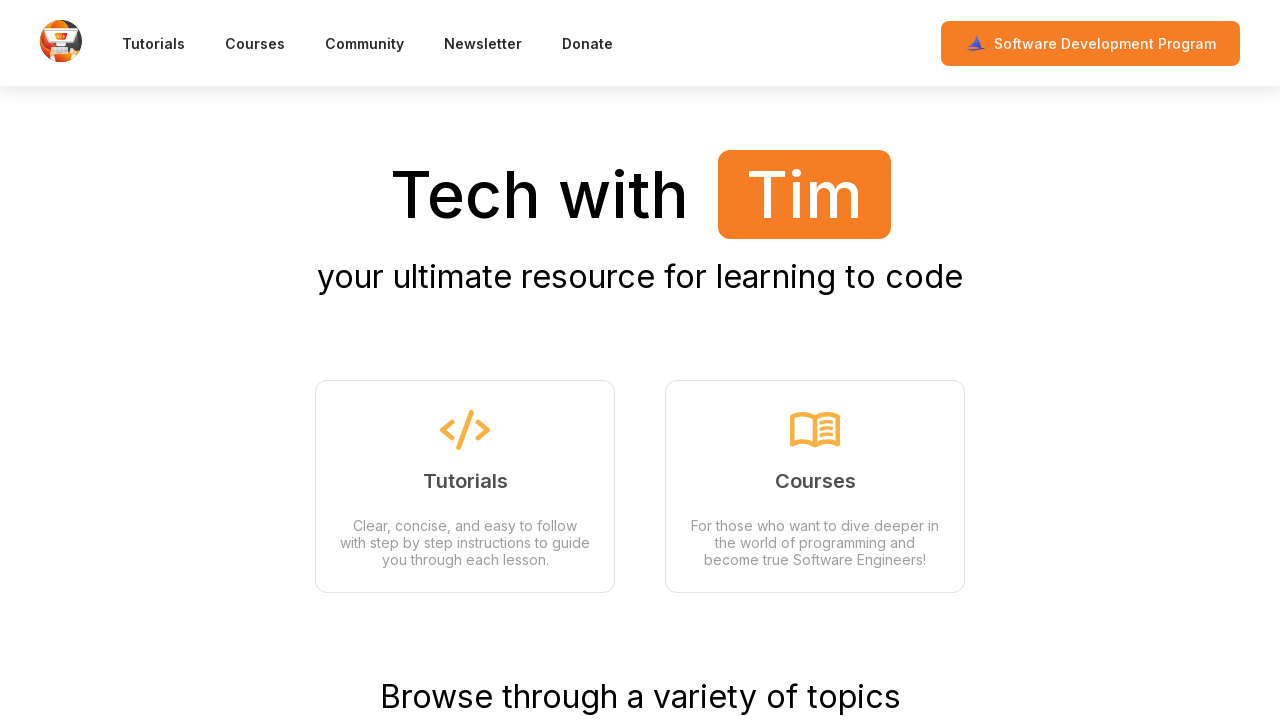

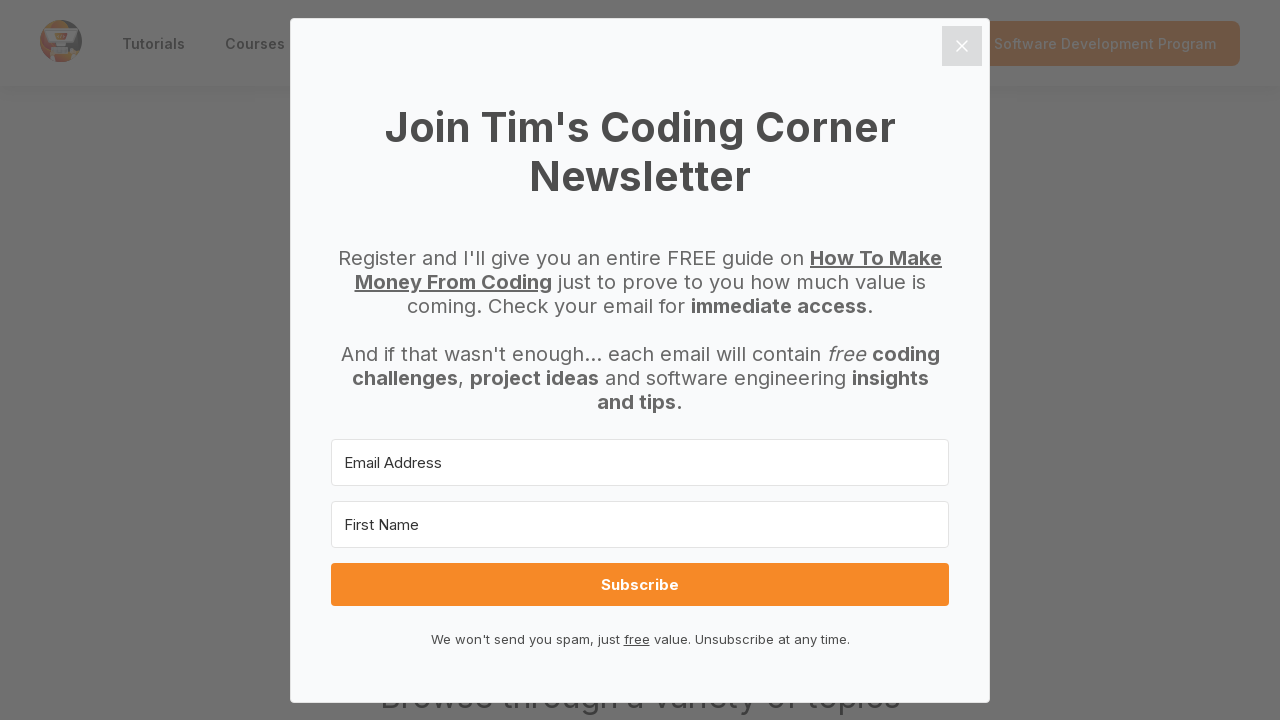